Navigates to YouTube video pages to verify they load correctly

Starting URL: https://www.youtube.com/watch?v=TFa539R09EQ&t=139s

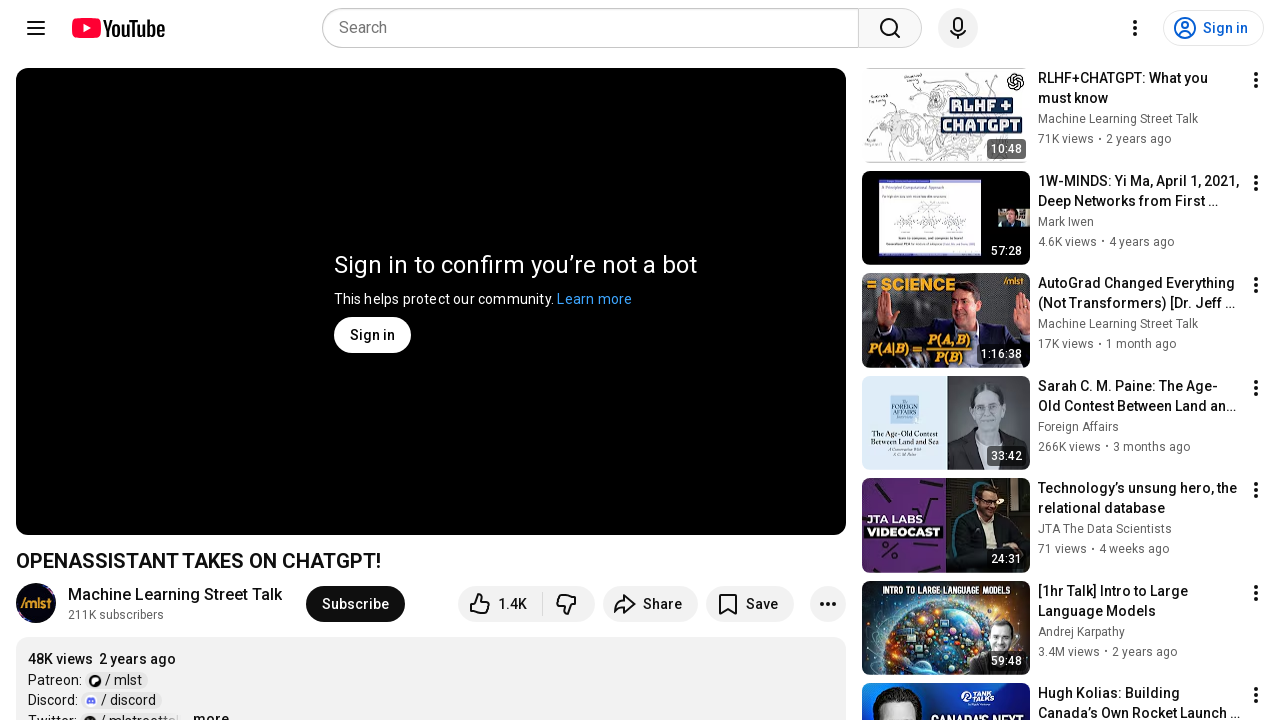

YouTube video page loaded - ytd-watch-flexy selector found
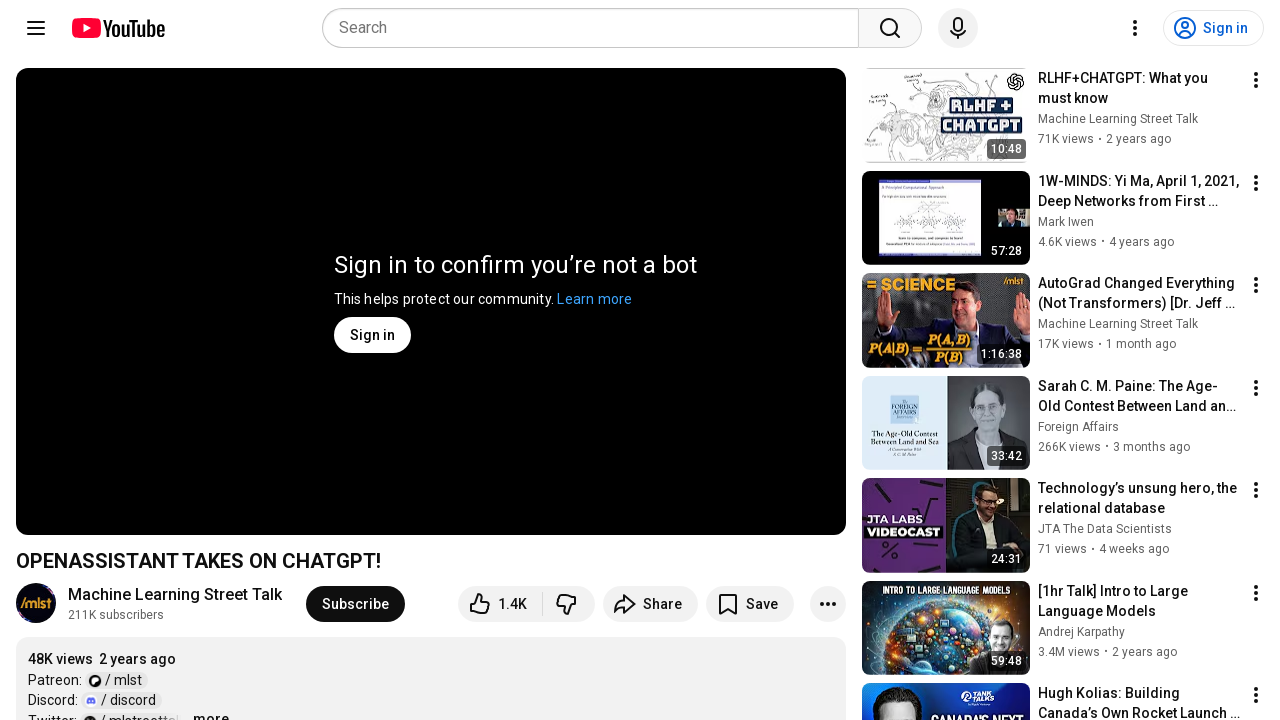

Navigated to second YouTube video
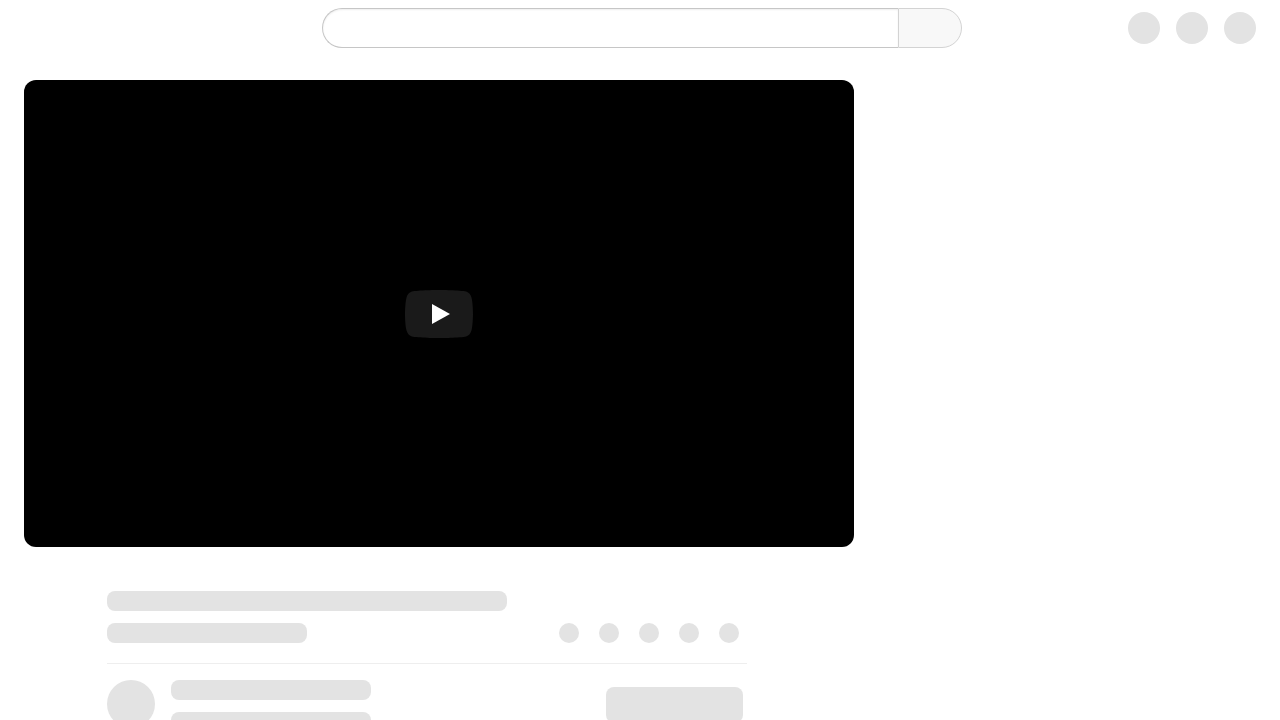

Second YouTube video page loaded - ytd-watch-flexy selector found
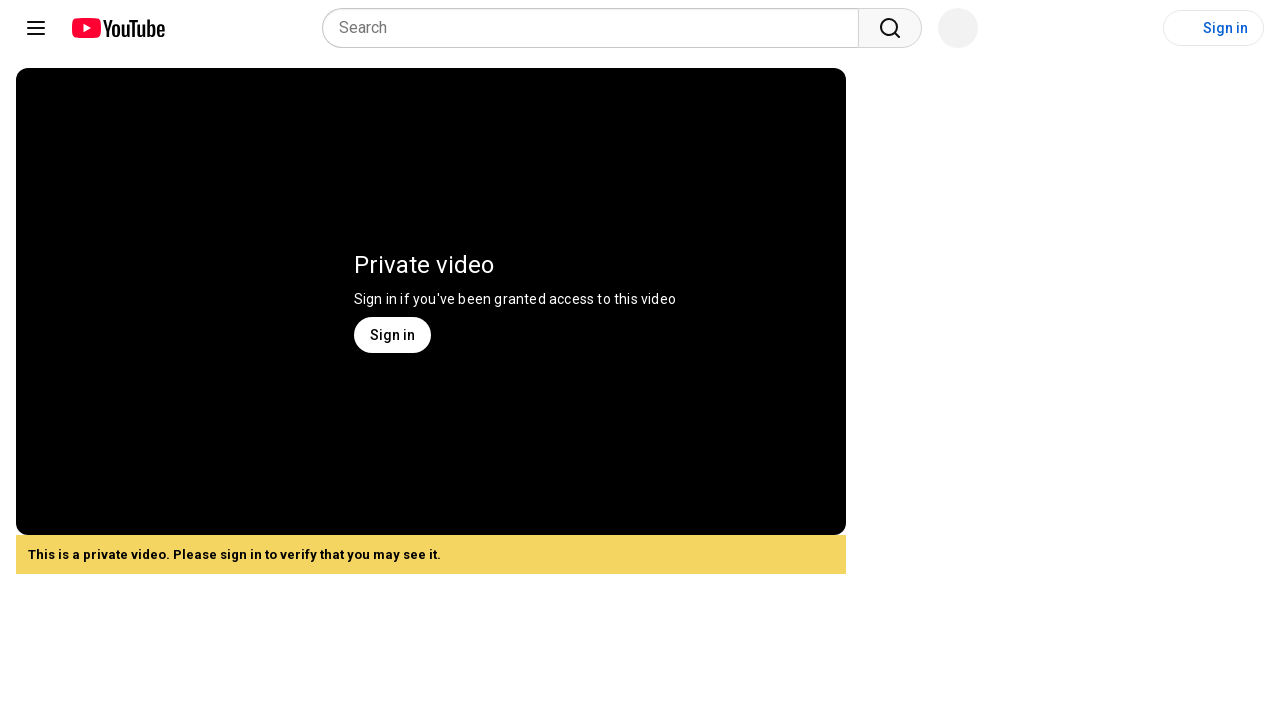

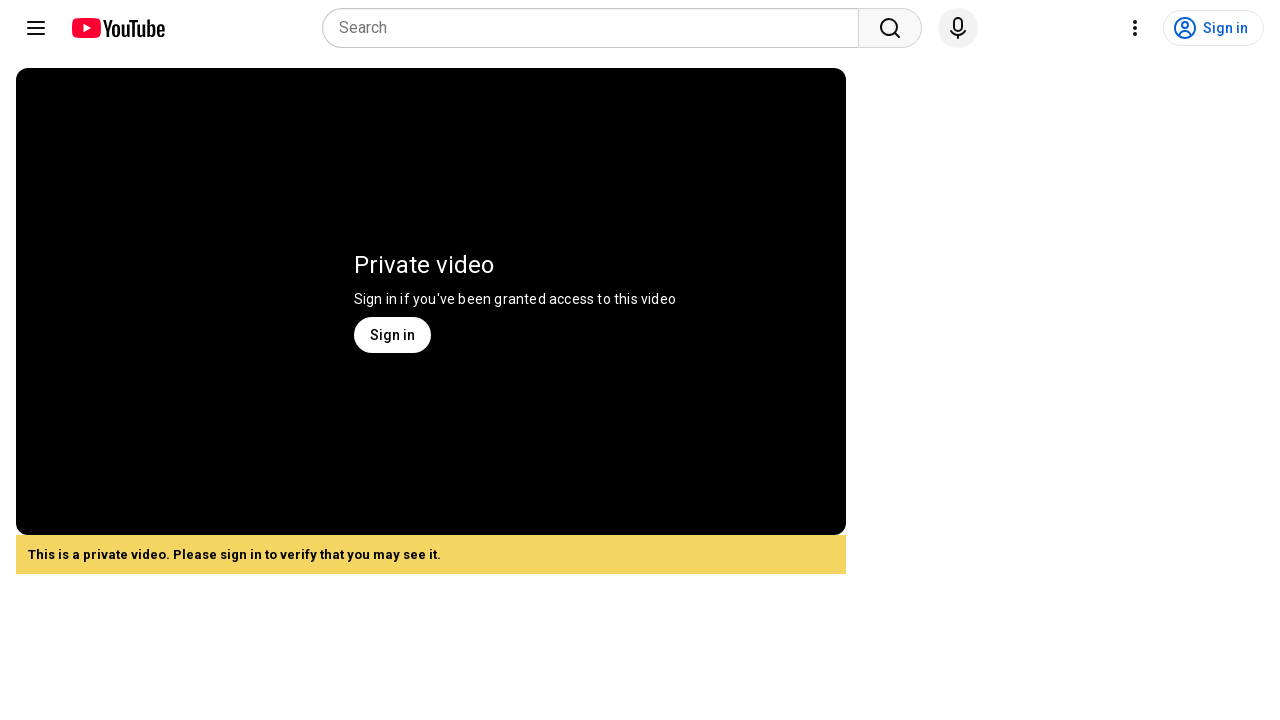